Tests alert confirmation dialog by navigating to the confirm tab, triggering an alert, and accepting it

Starting URL: https://demo.automationtesting.in/Alerts.html

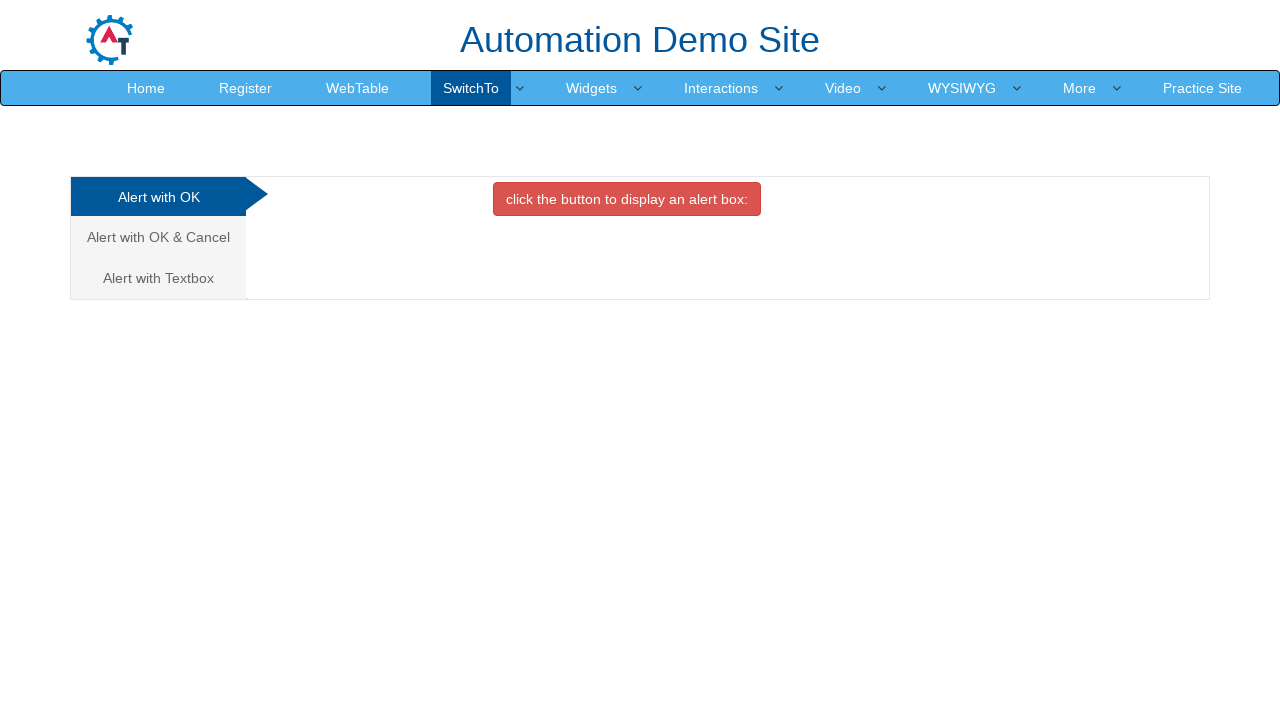

Clicked on the Cancel/Confirm tab at (158, 237) on a[href='#CancelTab']
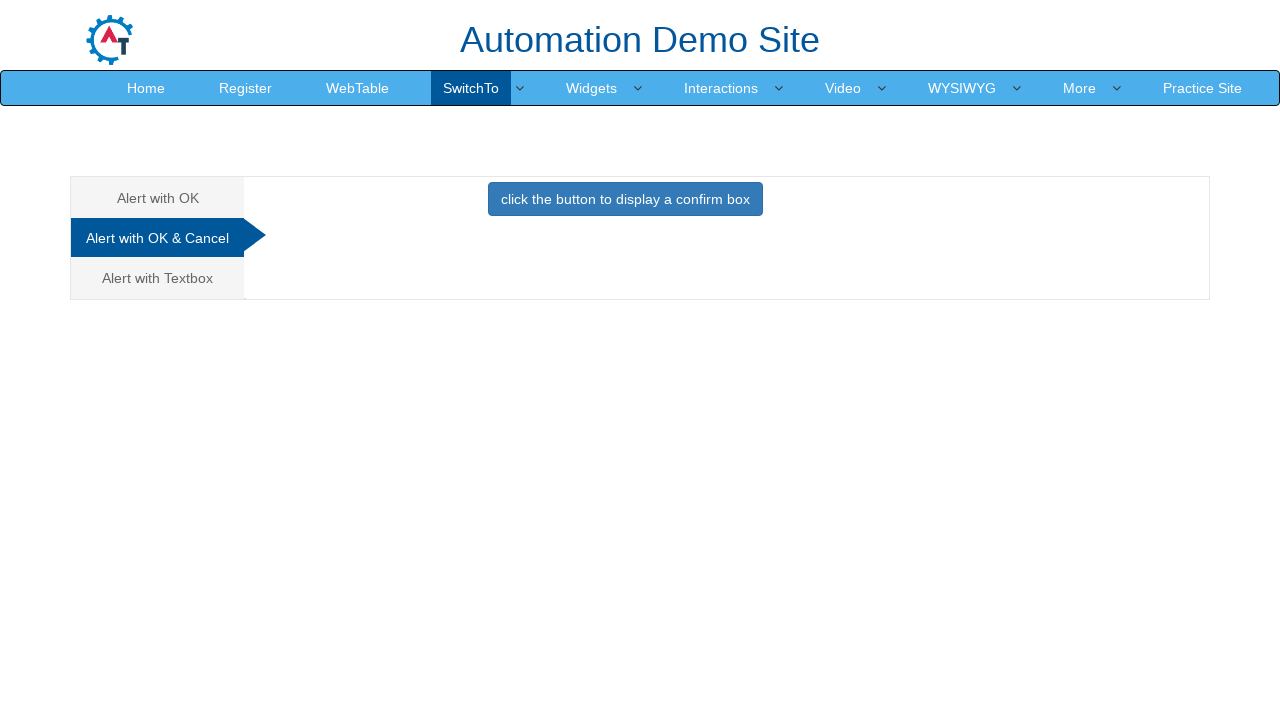

Clicked button to trigger confirm alert at (625, 199) on button.btn.btn-primary
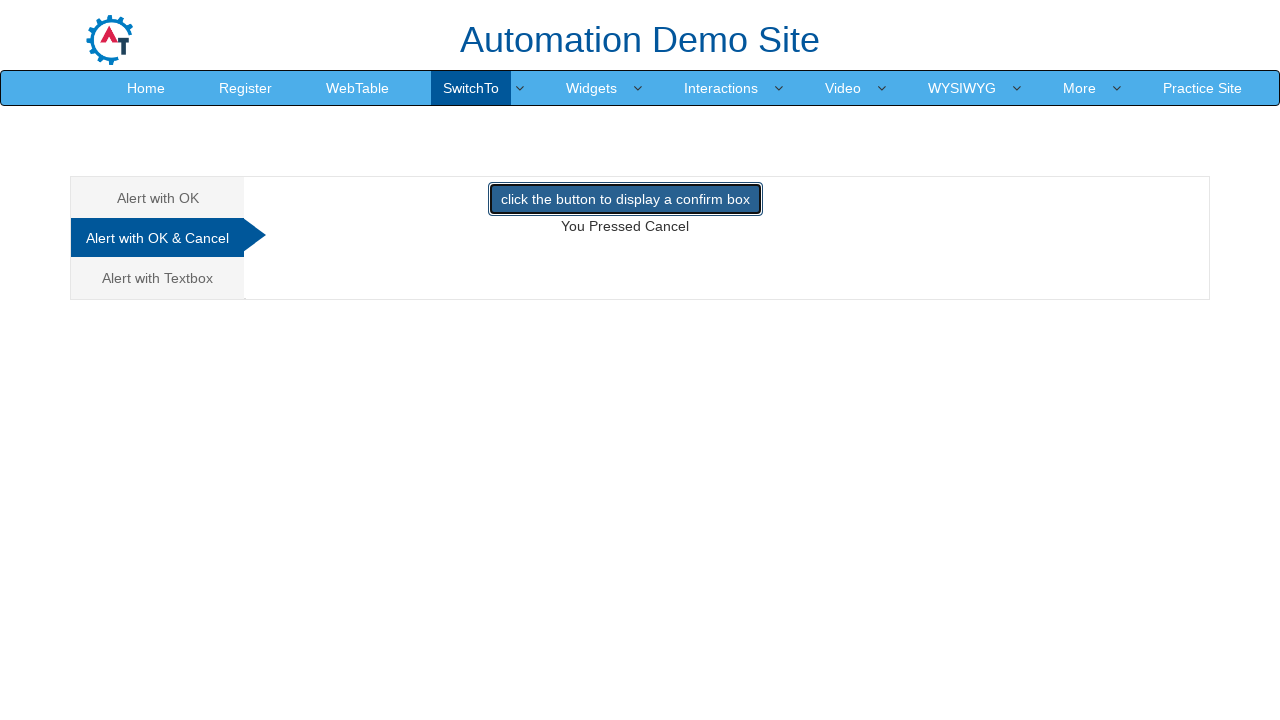

Set up dialog handler to accept confirm dialog
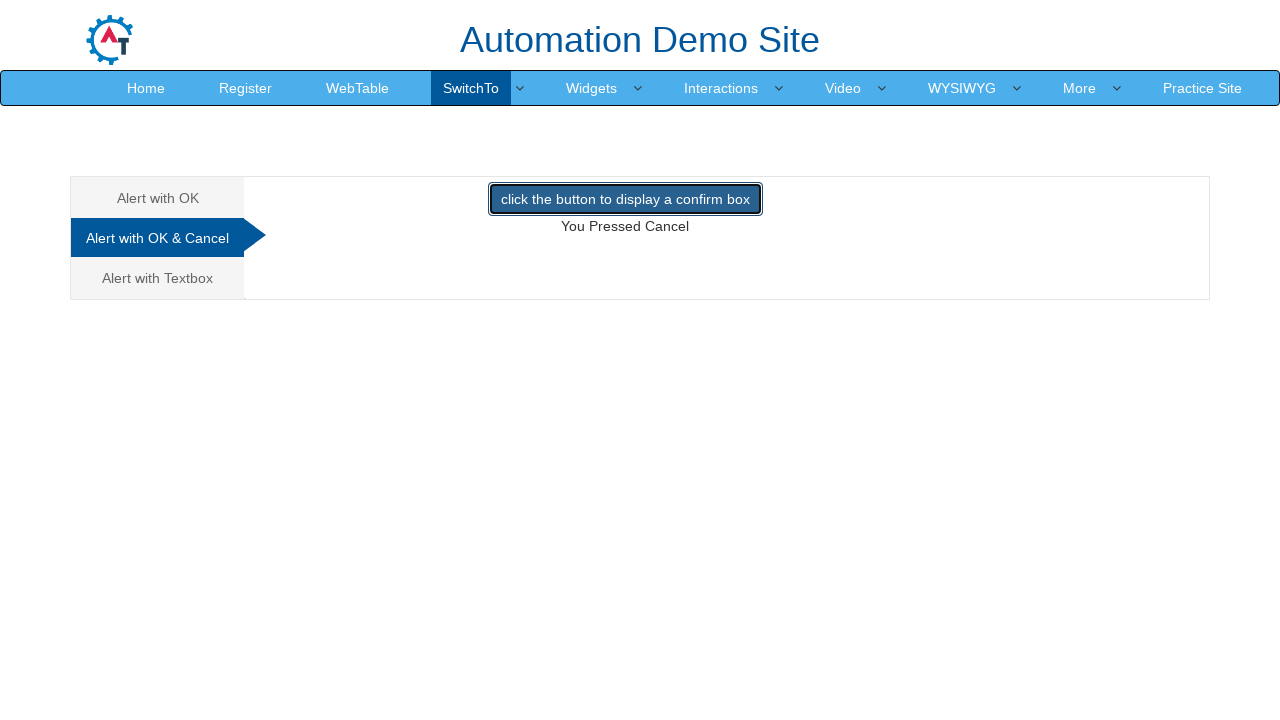

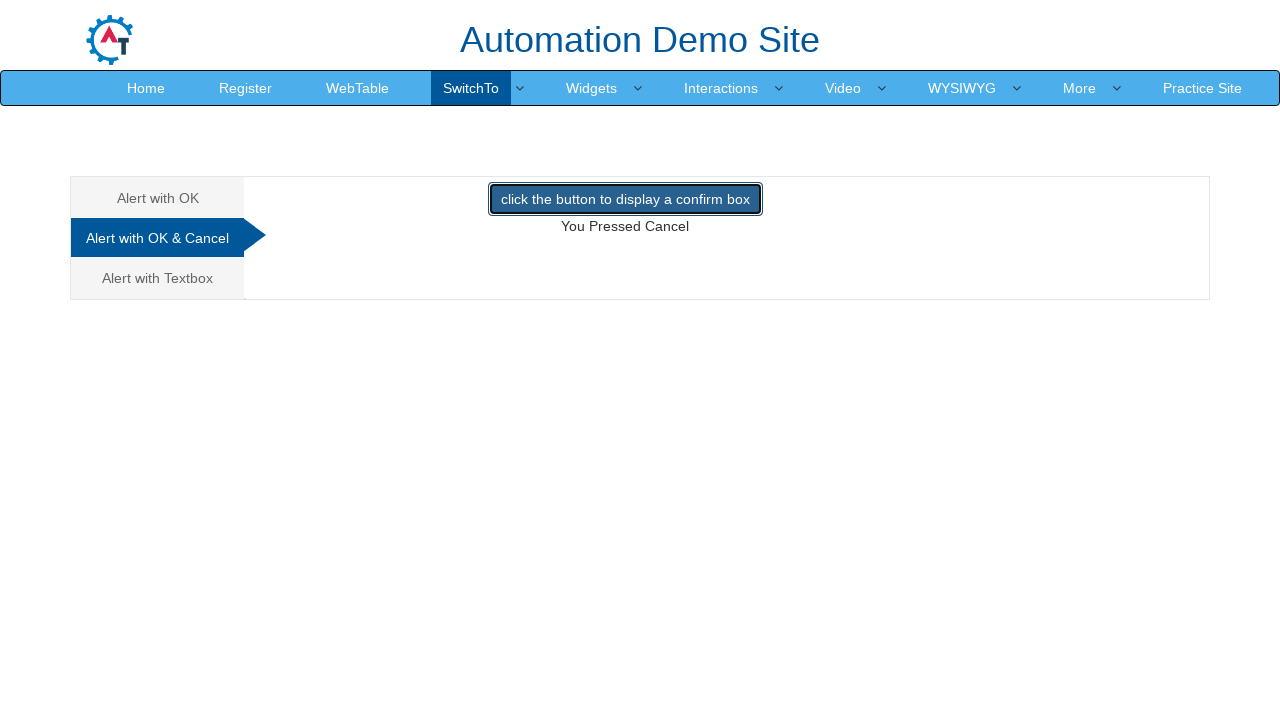